Tests regular left-click button functionality by clicking a button and verifying the confirmation message appears

Starting URL: https://demoqa.com/buttons

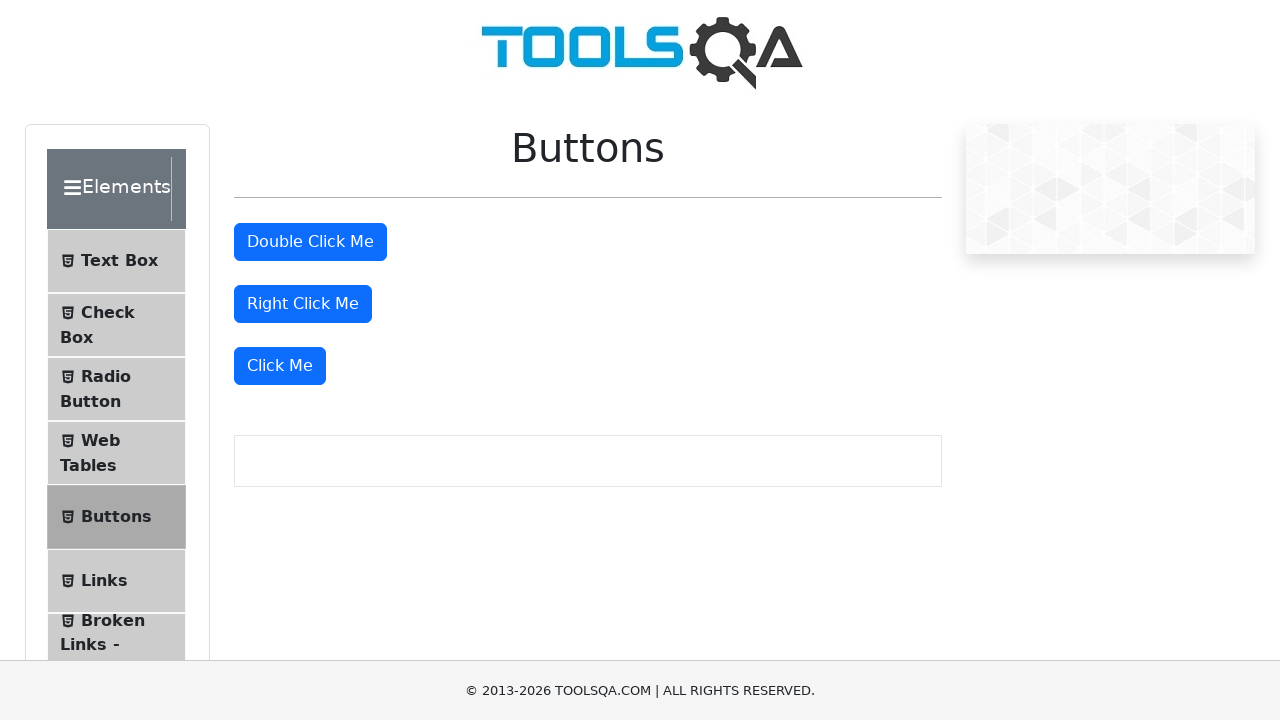

Clicked the 'Click Me' button to trigger dynamic click message at (280, 366) on xpath=//button[text()='Click Me']
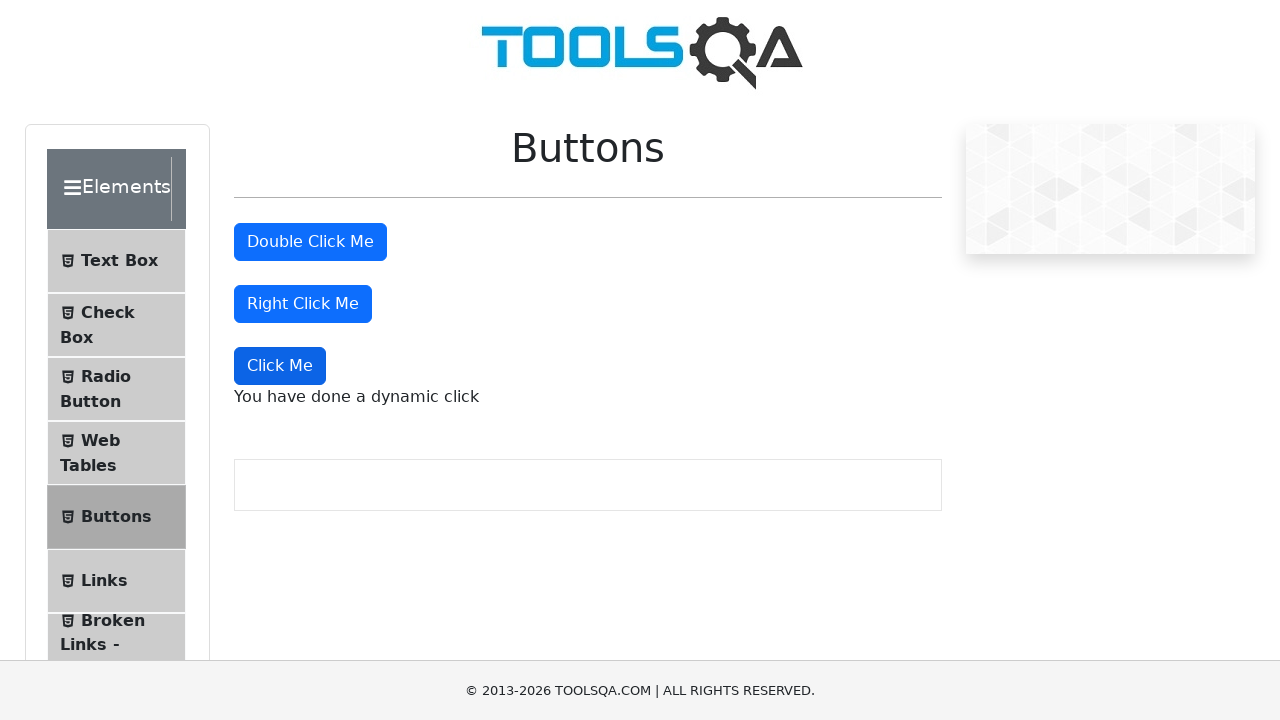

Verified confirmation message appeared after button click
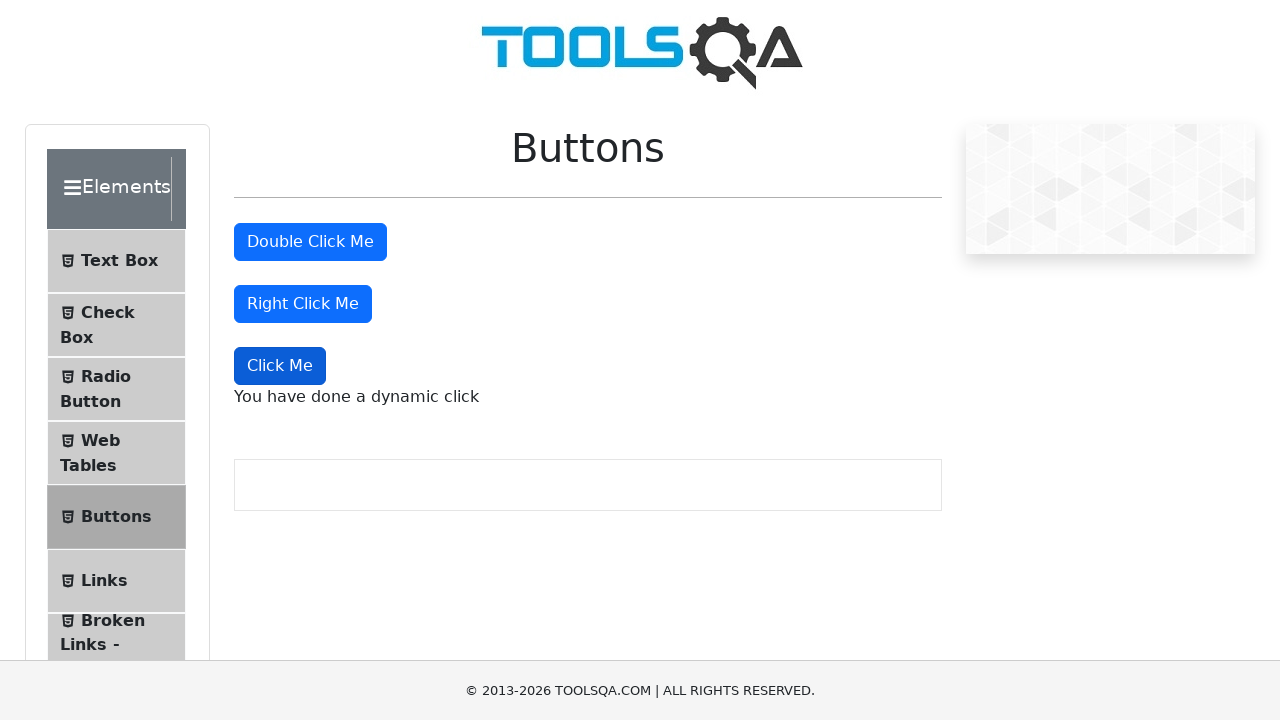

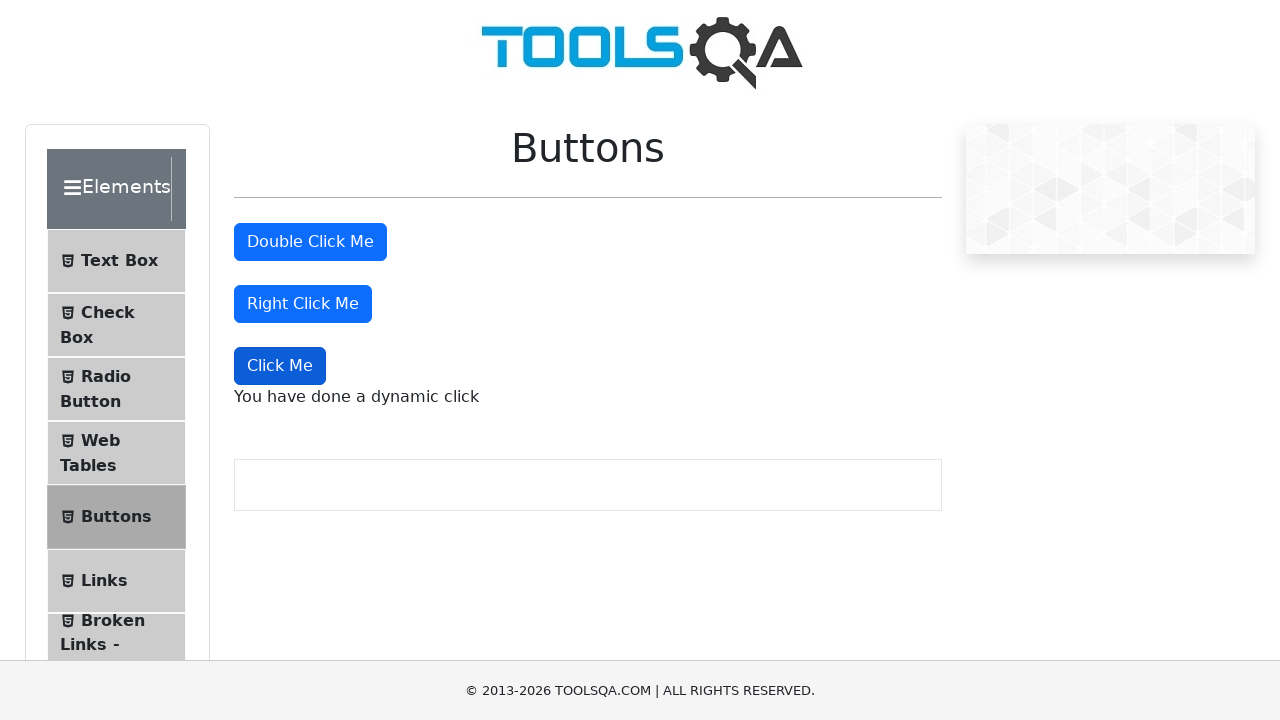